Tests that only the home folder is visible when first arriving at the checkbox page

Starting URL: https://demoqa.com/elements

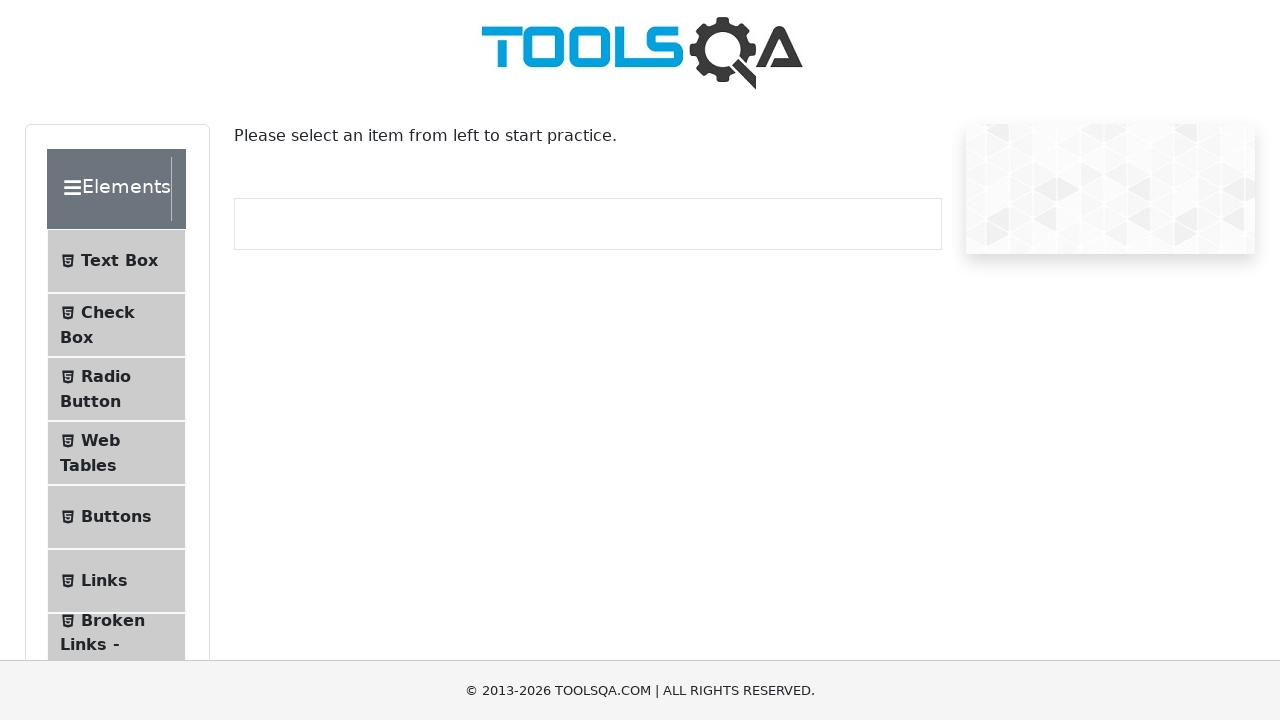

Clicked on checkbox menu item to navigate to checkbox section at (116, 325) on #item-1
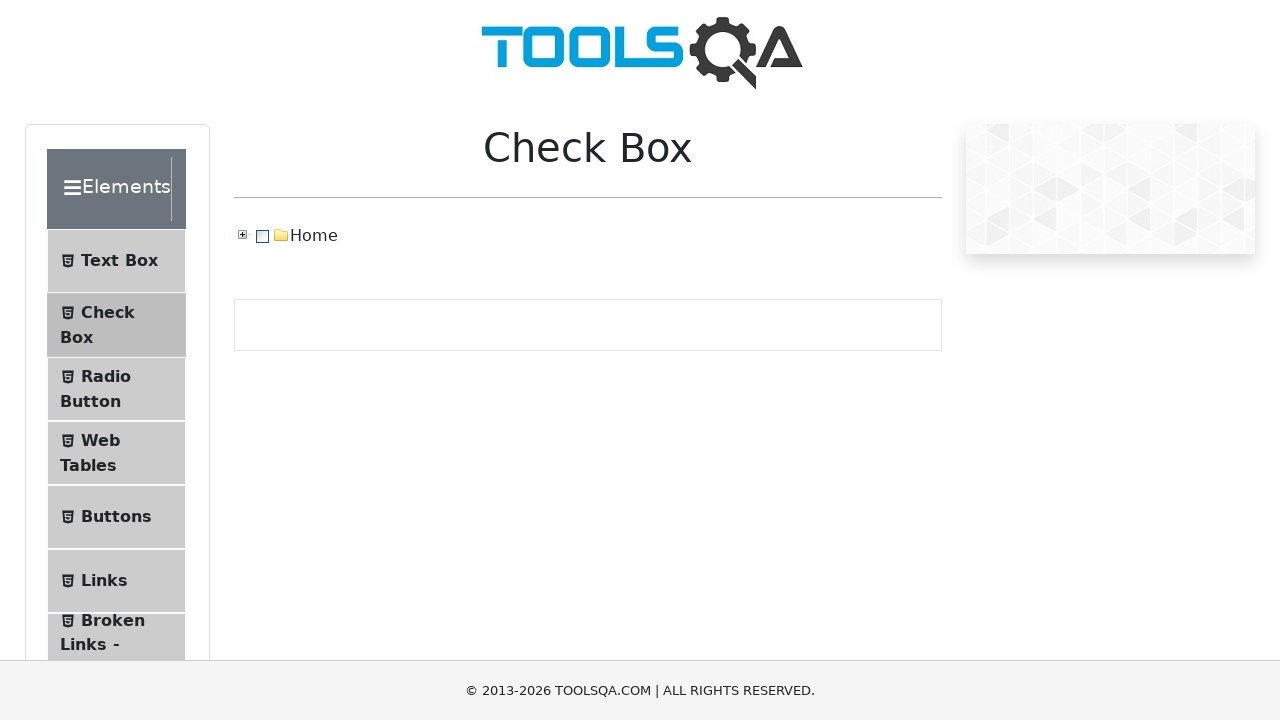

Home folder element is now visible on the page
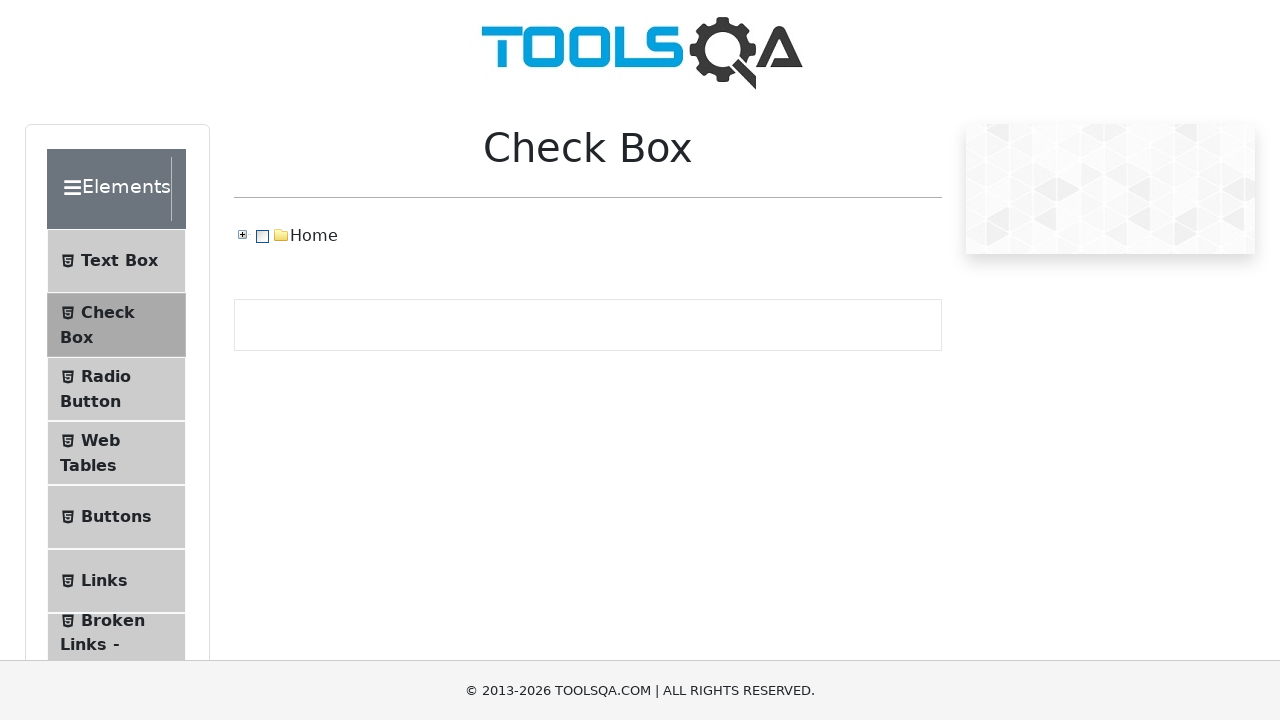

Waited 500ms for page to fully load
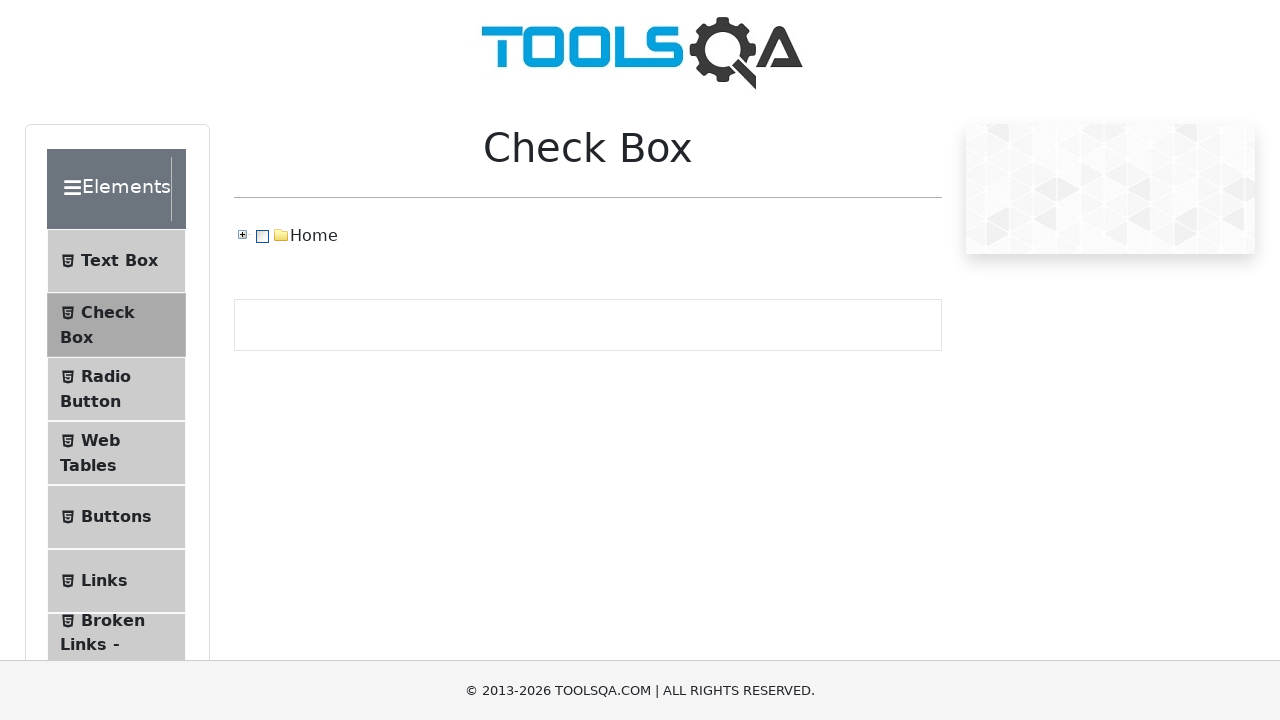

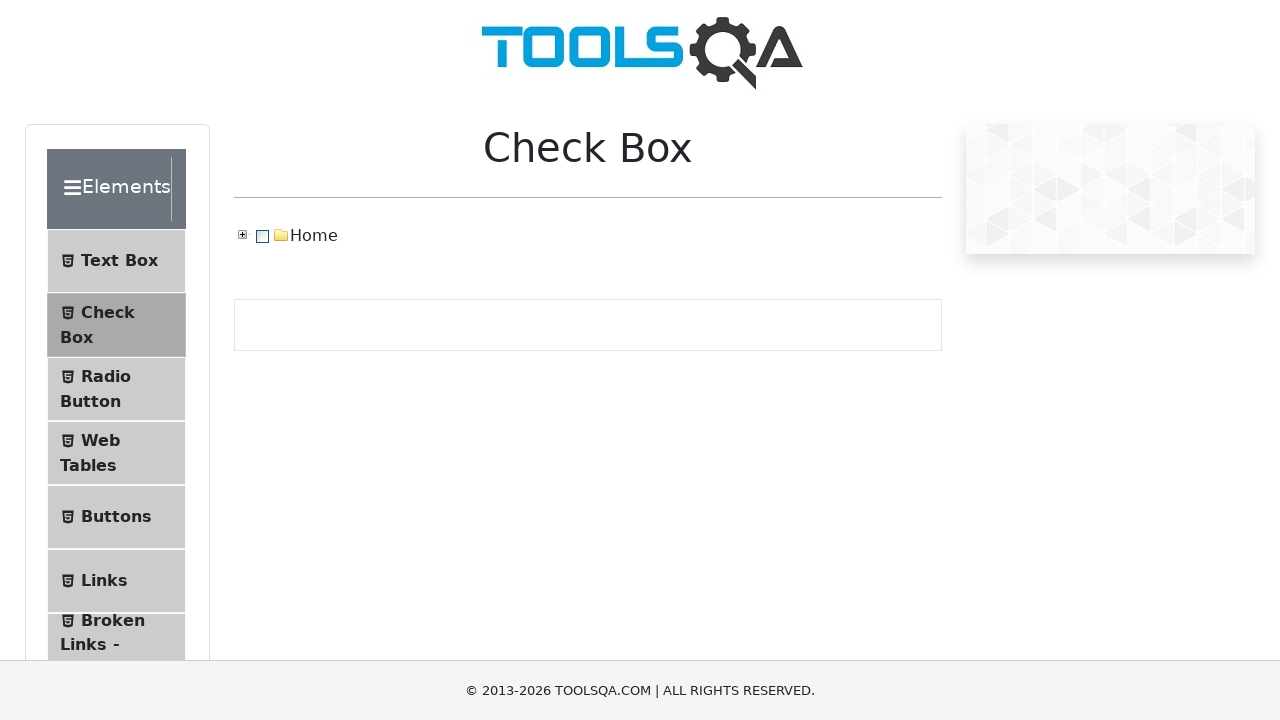